Tests synchronization functionality by clicking buttons to change text, enable another button, and check a checkbox, verifying each action completes successfully

Starting URL: https://syntaxprojects.com/synchronization-explicit-wait-homework.php

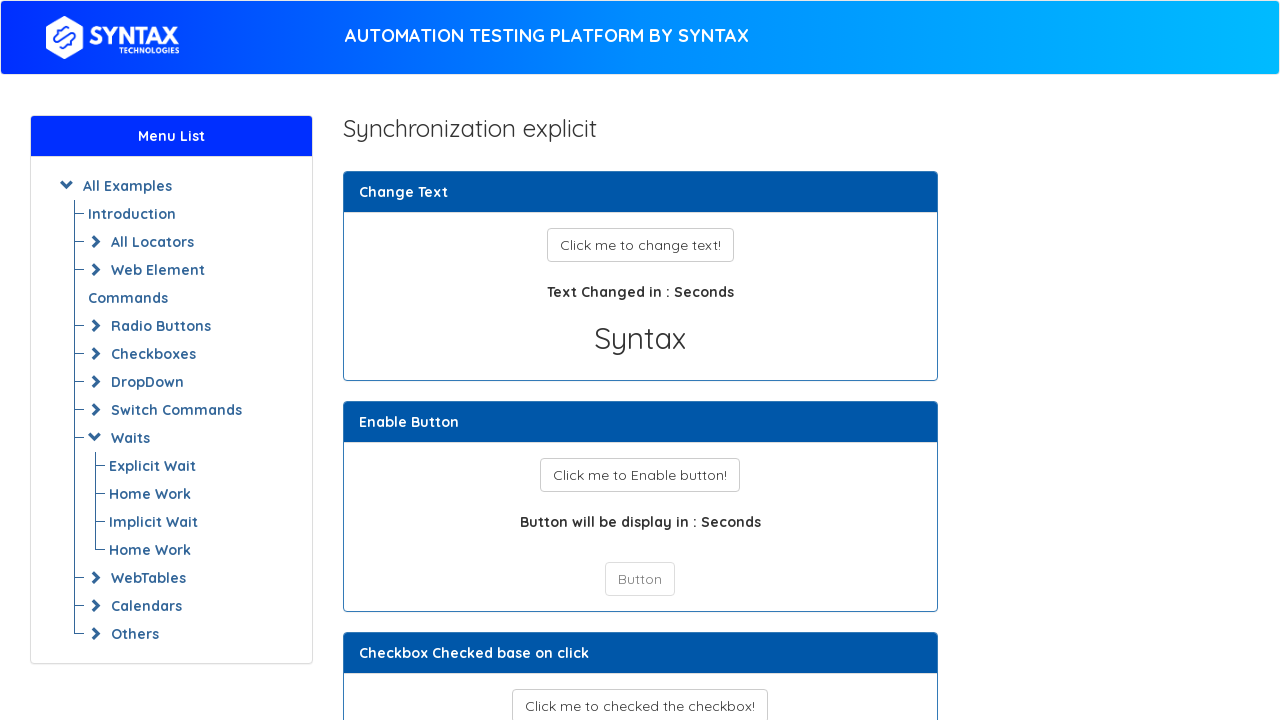

Clicked button to change text at (640, 245) on button#changetext_button
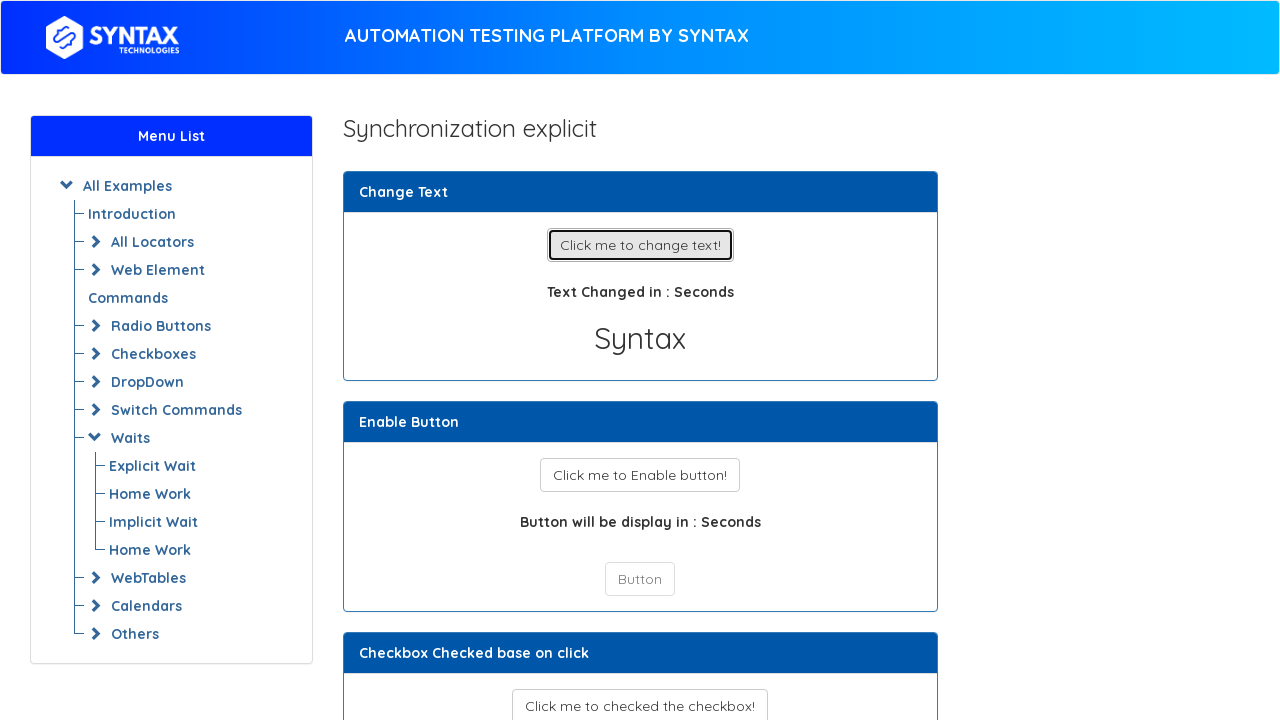

Text changed to 'Ssyntaxtechs'
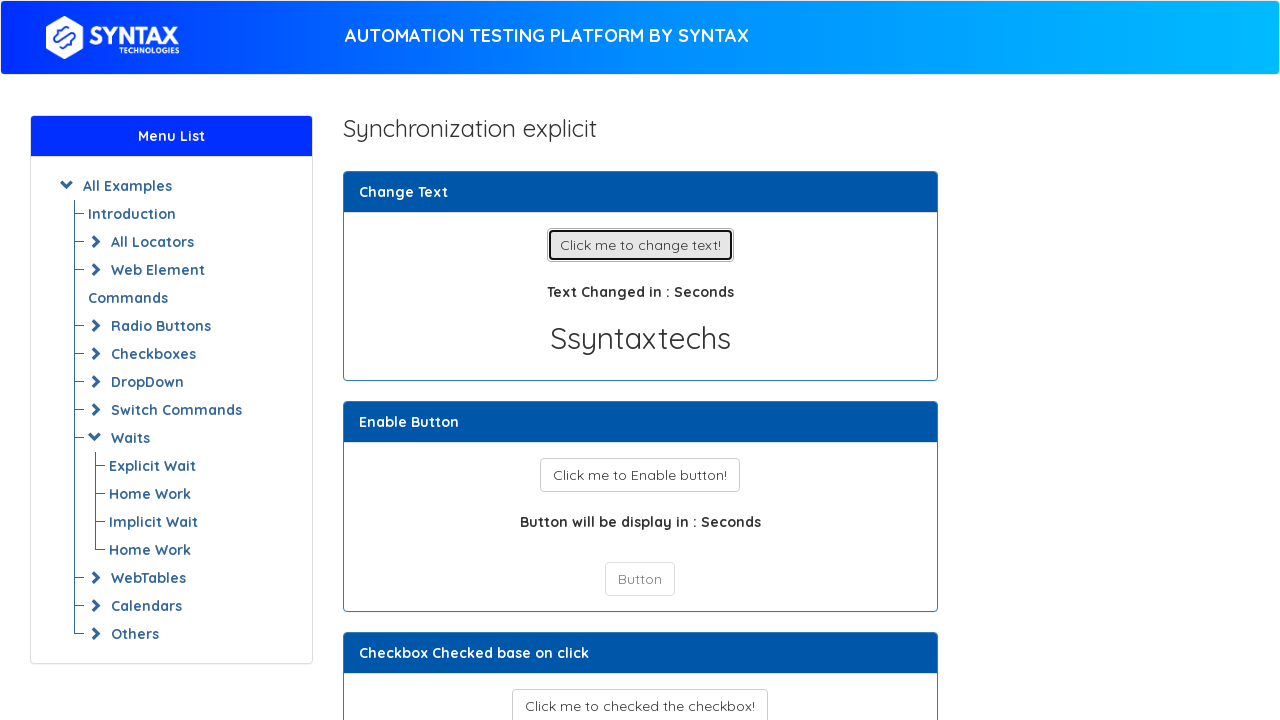

Clicked button to enable another button at (640, 475) on button#enable_button
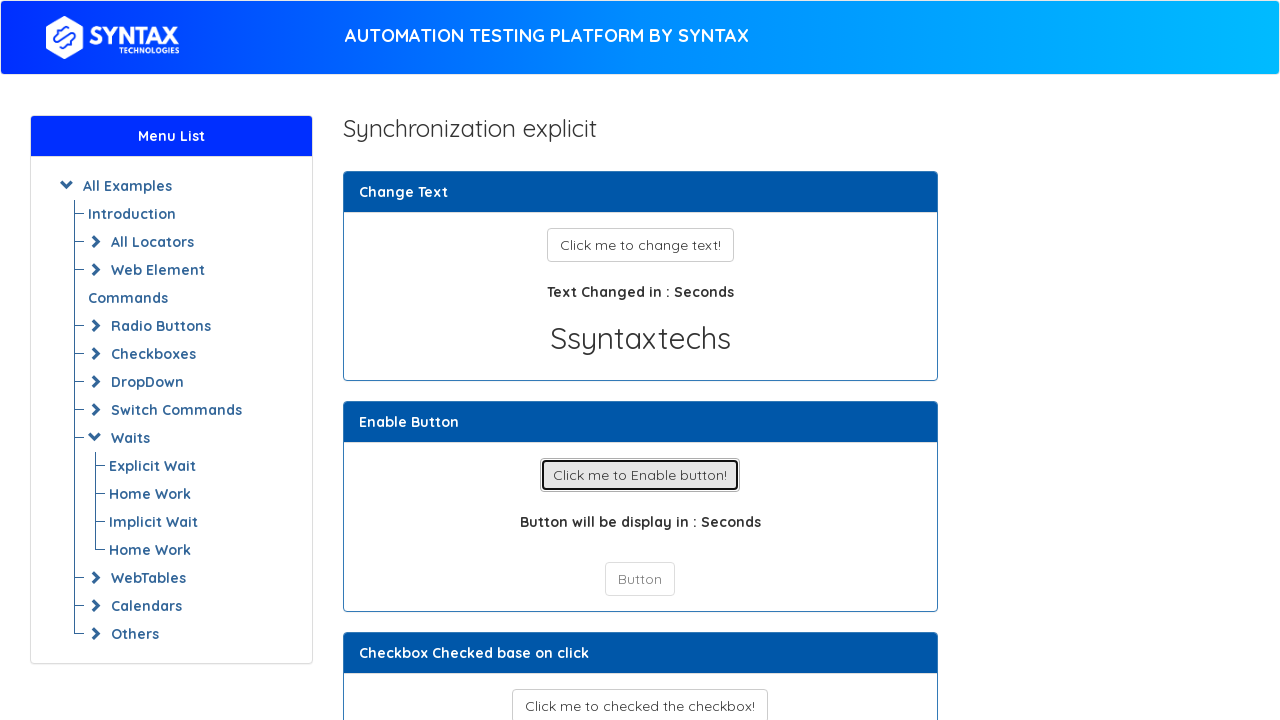

Button became enabled
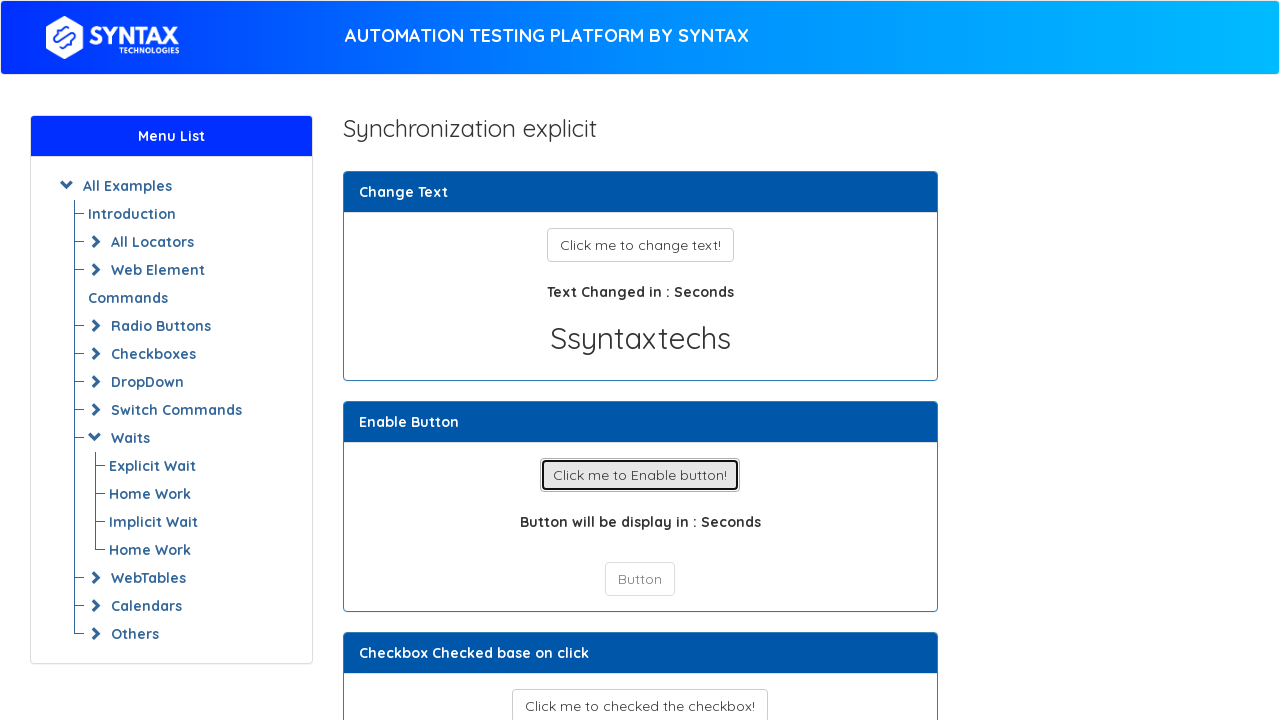

Clicked the enabled button at (640, 475) on button:text('Button')
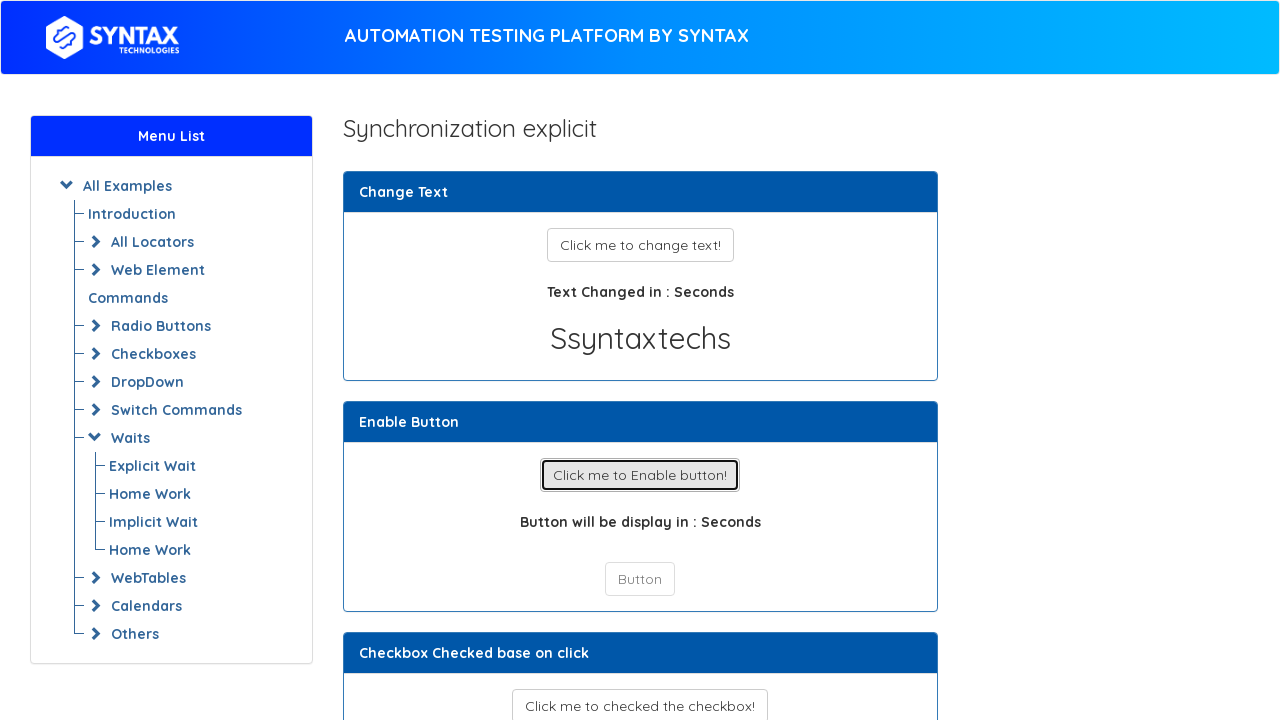

Clicked button to check the checkbox at (640, 703) on button#checkbox_button
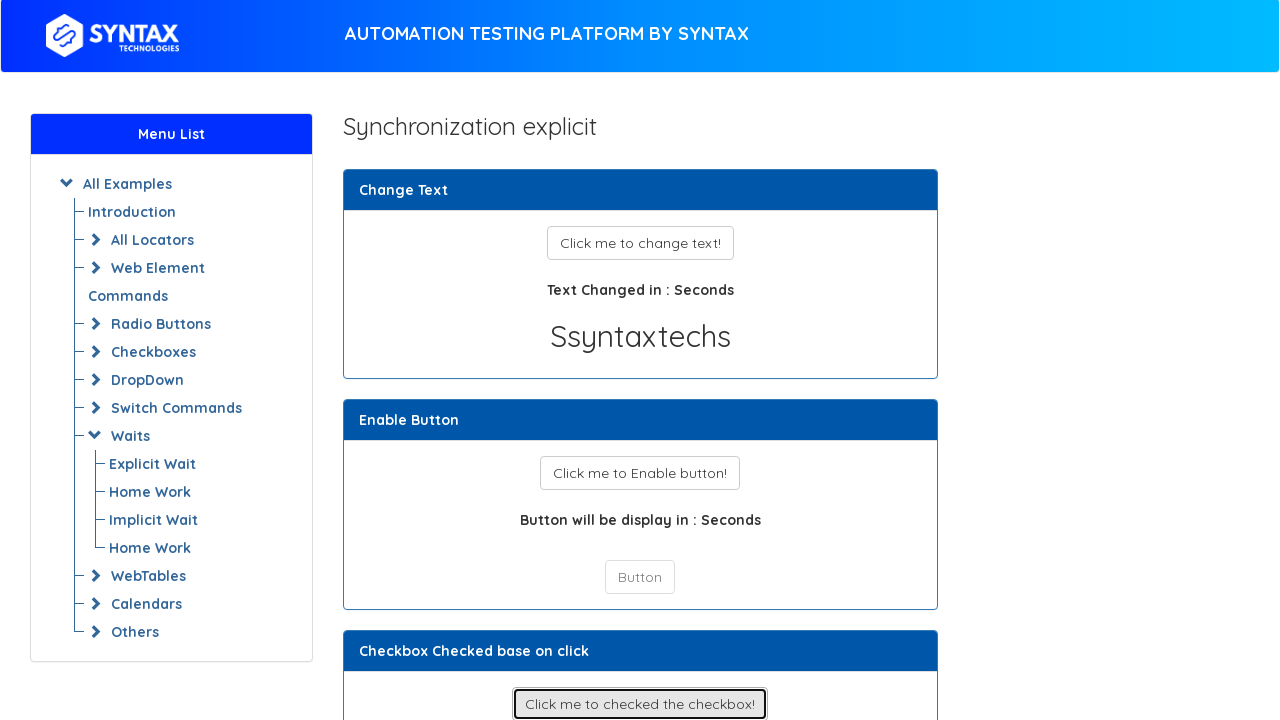

Checkbox was checked successfully
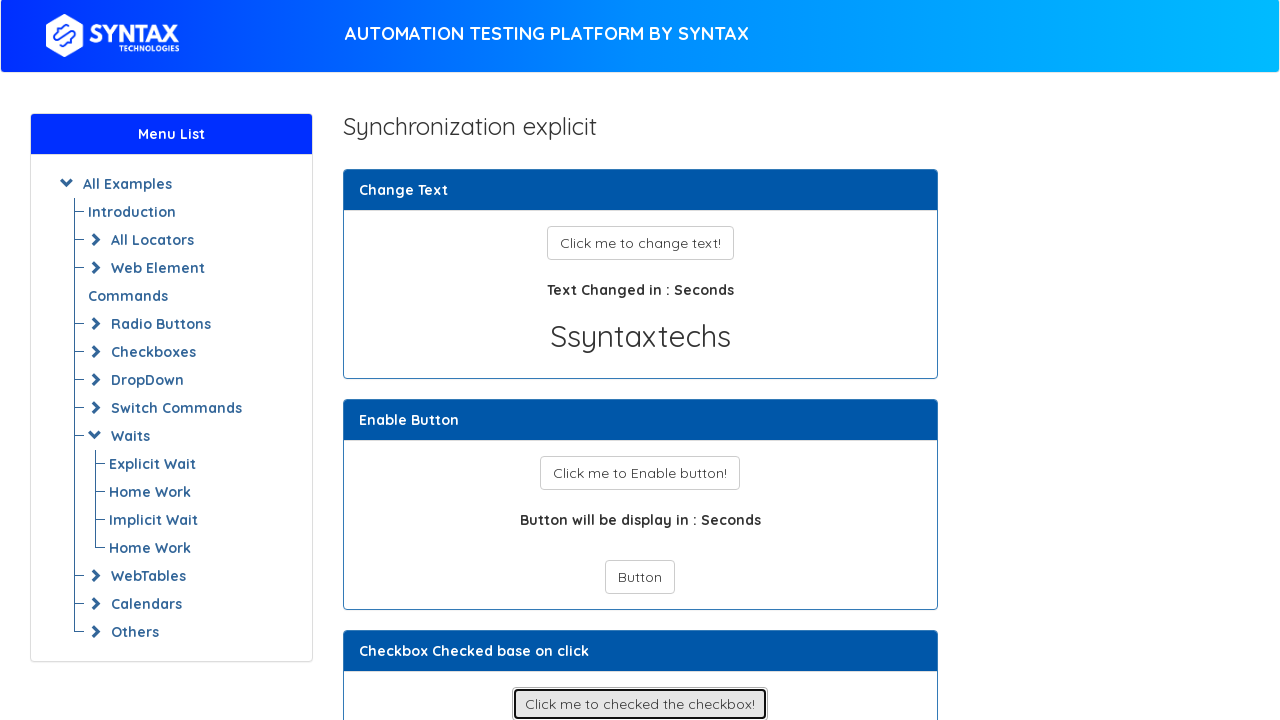

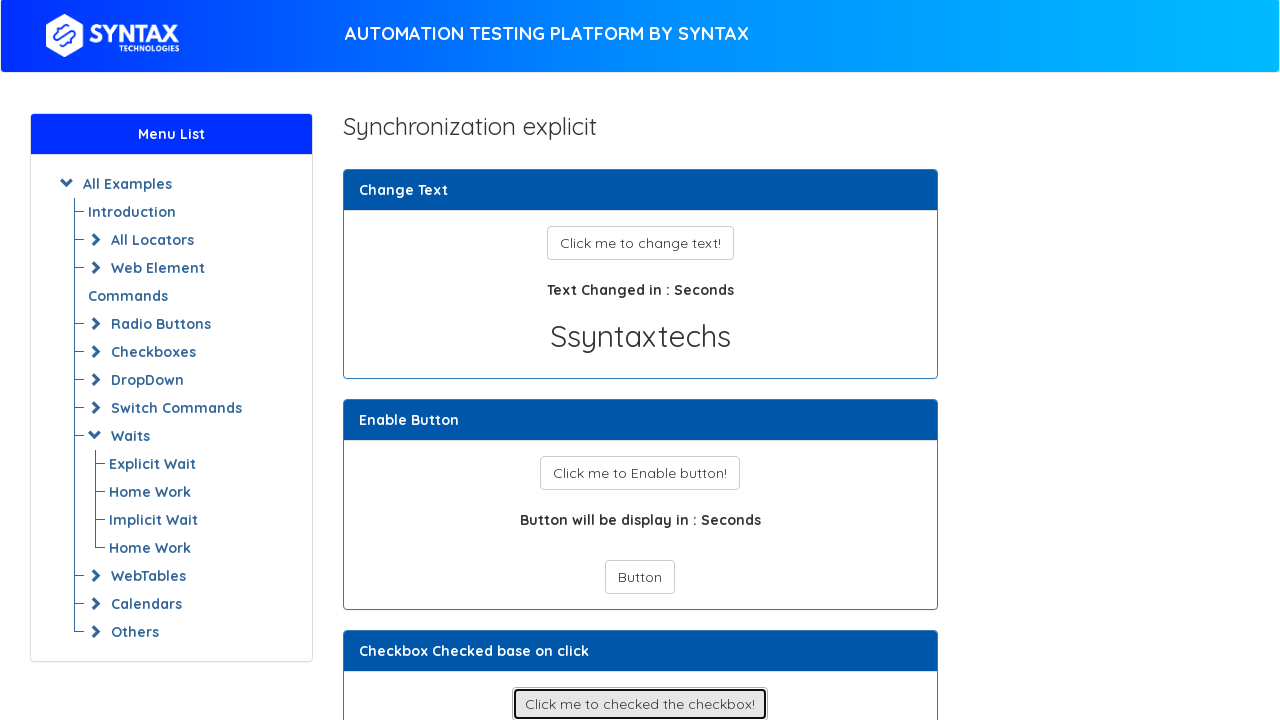